Tests dynamic element loading using implicit wait to automatically wait for elements

Starting URL: https://www.selenium.dev/selenium/web/dynamic.html

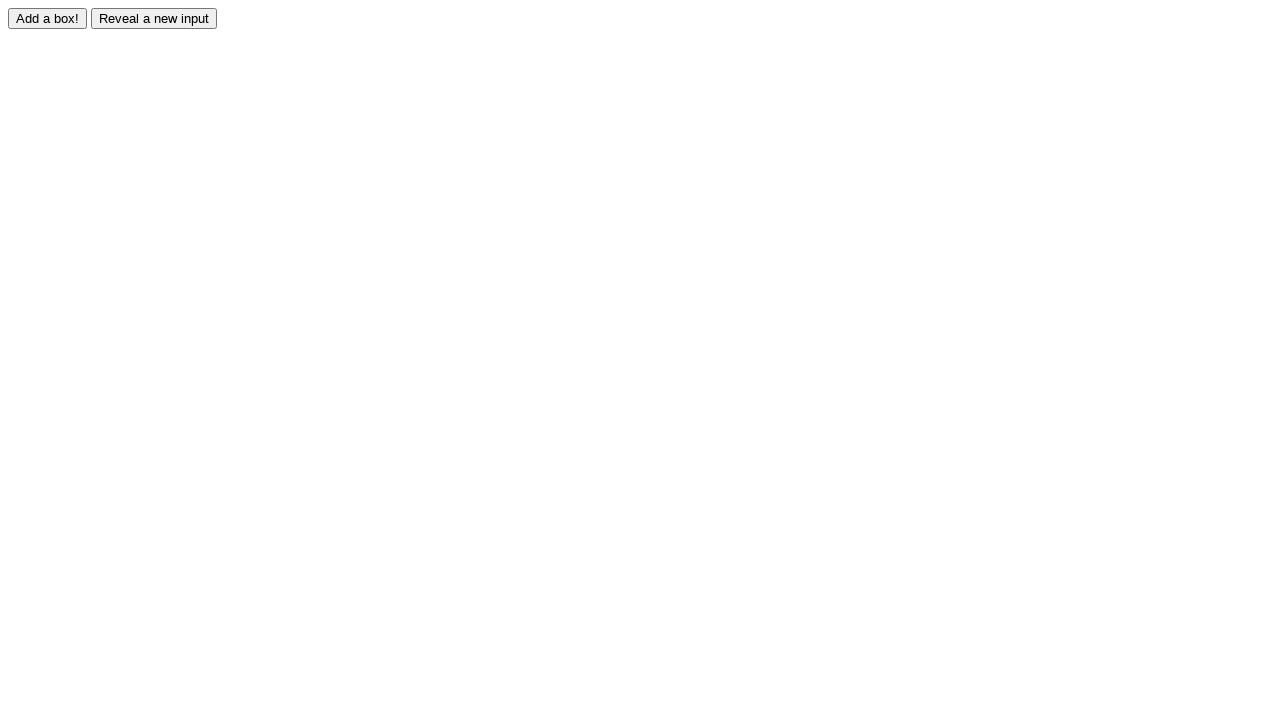

Clicked adder button to trigger dynamic element creation at (48, 18) on #adder
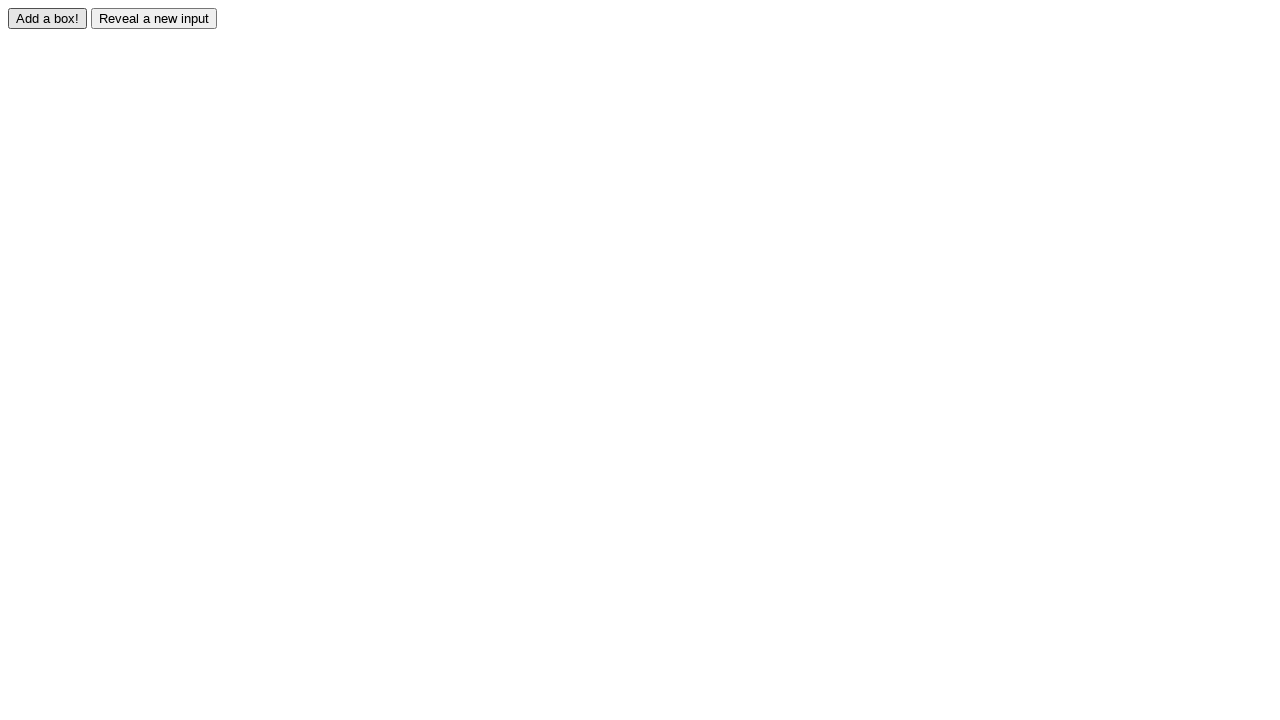

Waited for dynamically added element #box0 to appear
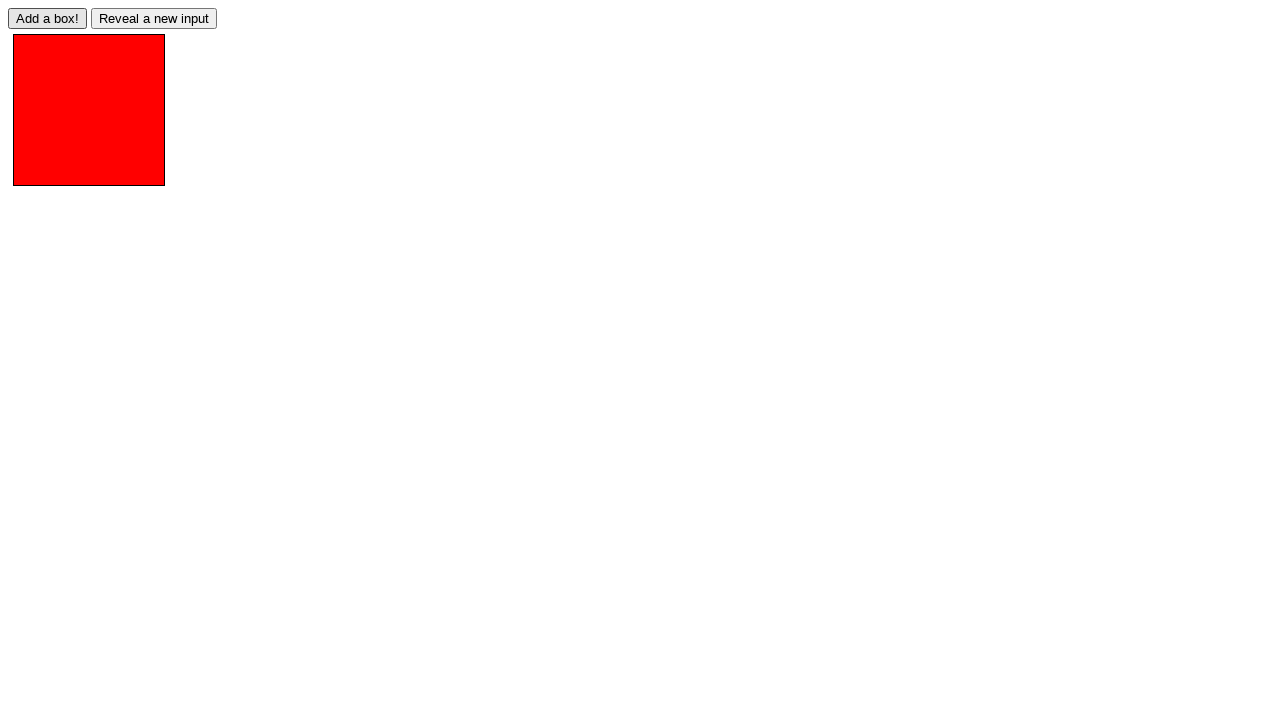

Verified dynamically added element has 'redbox' class
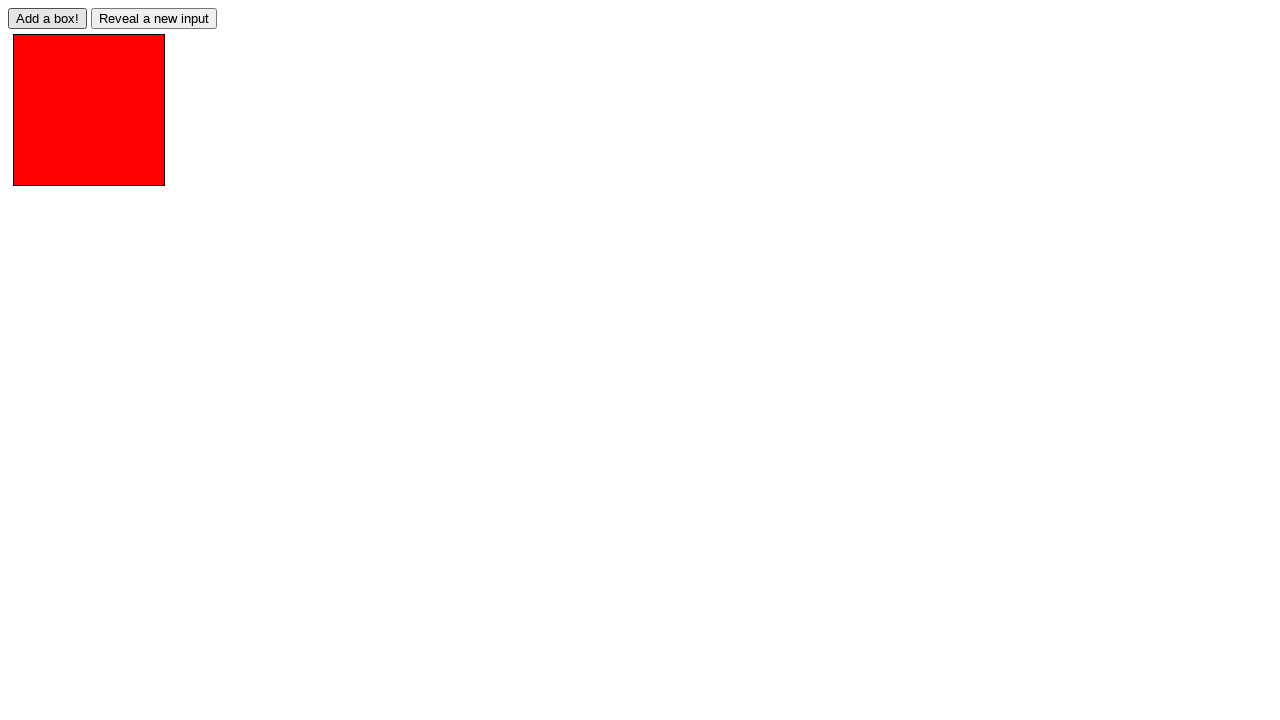

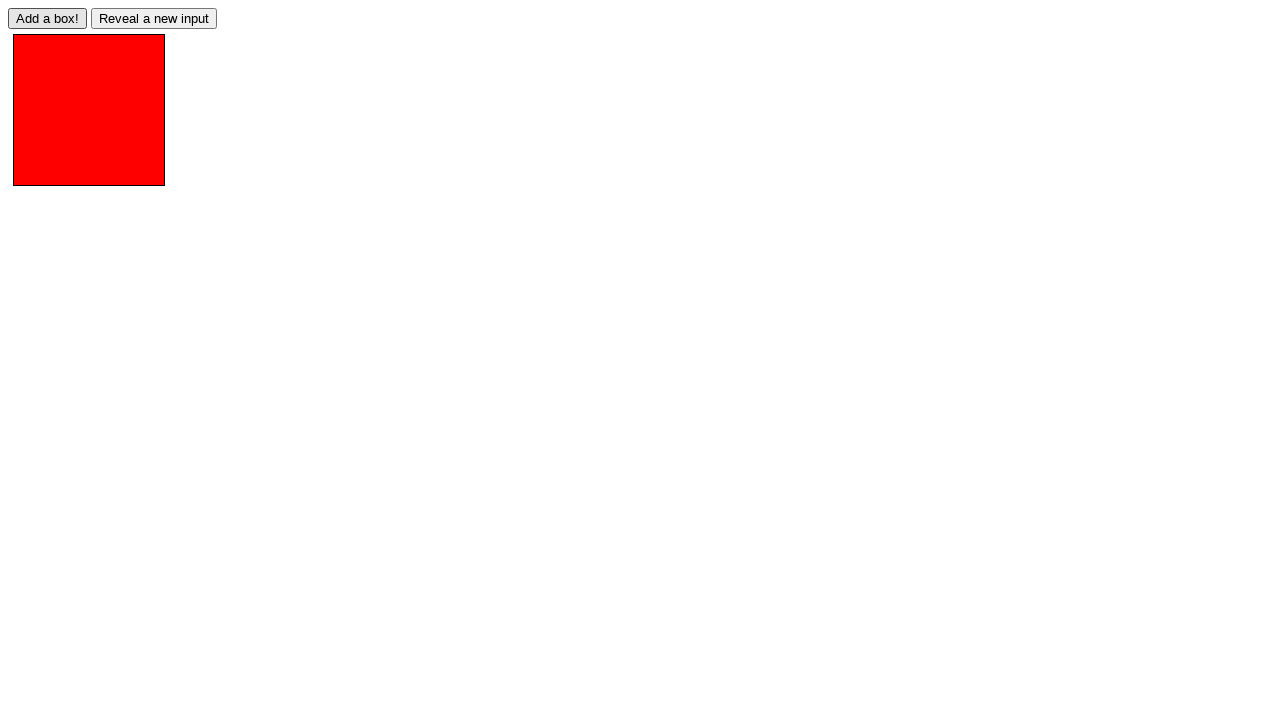